Tests JavaScript prompt alert functionality by clicking a button to trigger a prompt, entering text, and handling the subsequent alerts

Starting URL: http://www.tizag.com/javascriptT/javascriptprompt.php

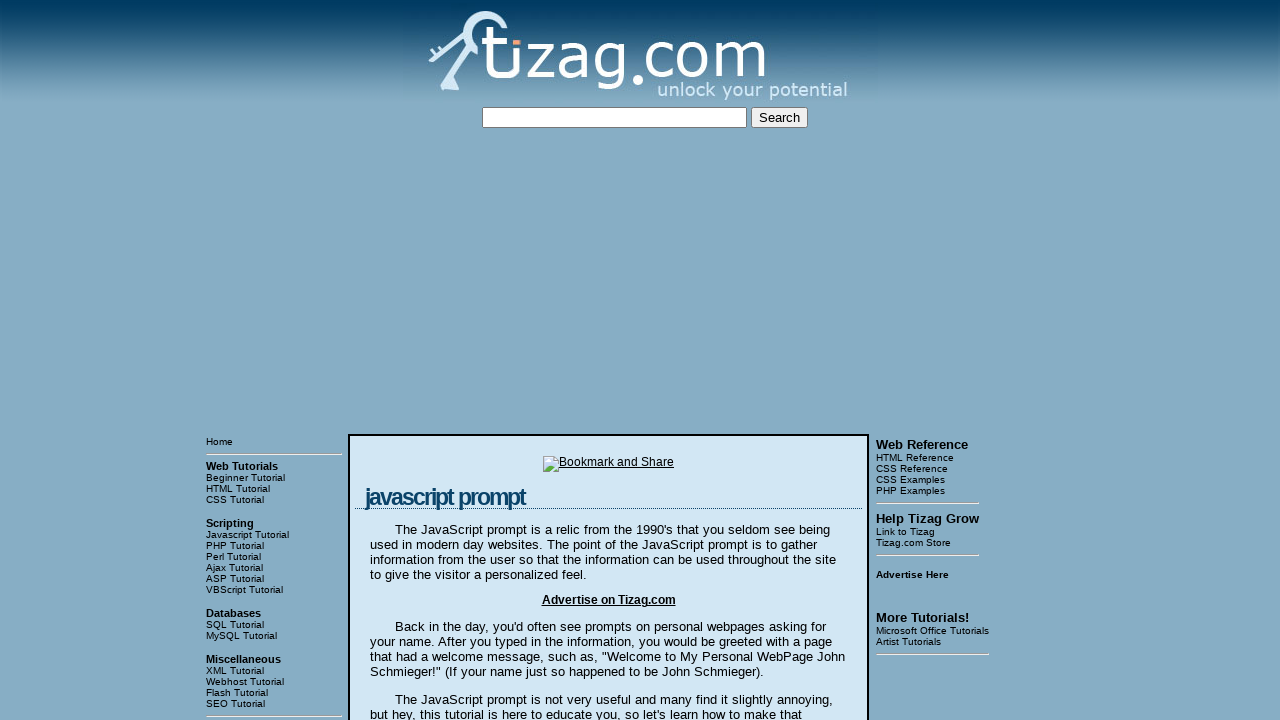

Clicked button to trigger JavaScript prompt alert at (419, 361) on xpath=/html/body/table[3]/tbody/tr[1]/td[2]/table/tbody/tr/td/div[4]/input
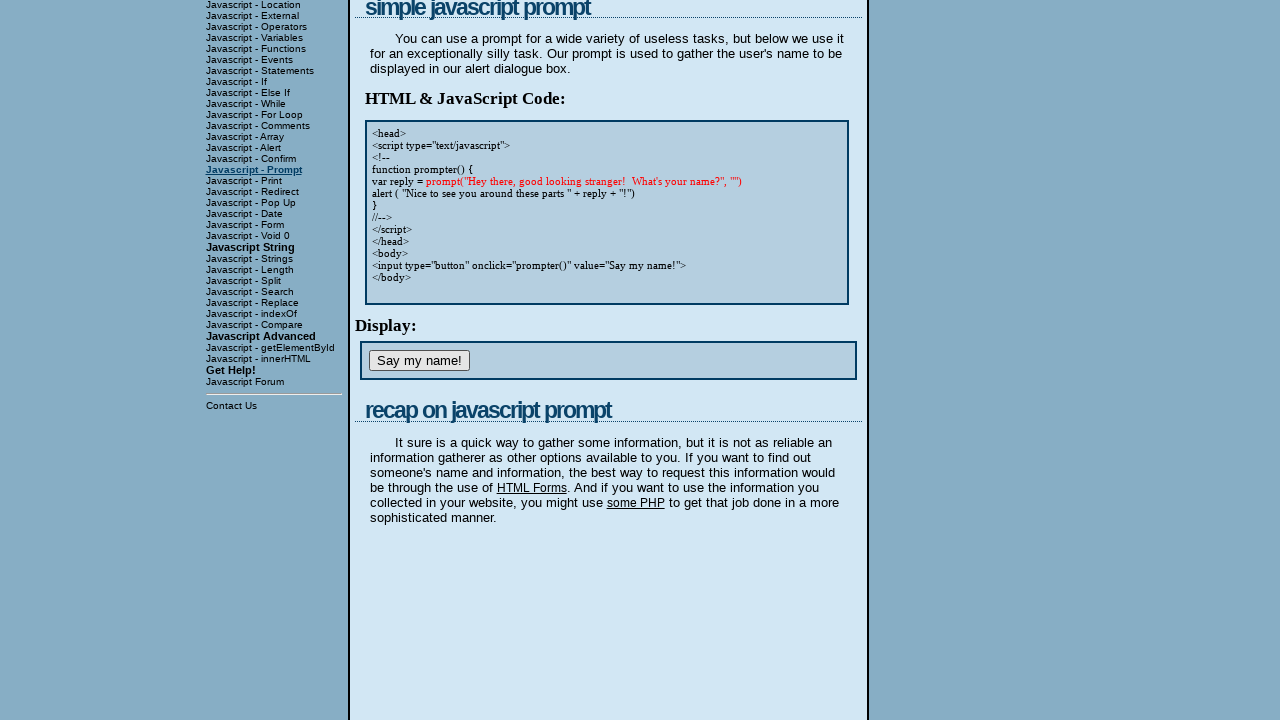

Set up dialog handler to accept prompt with text 'NesaKumar'
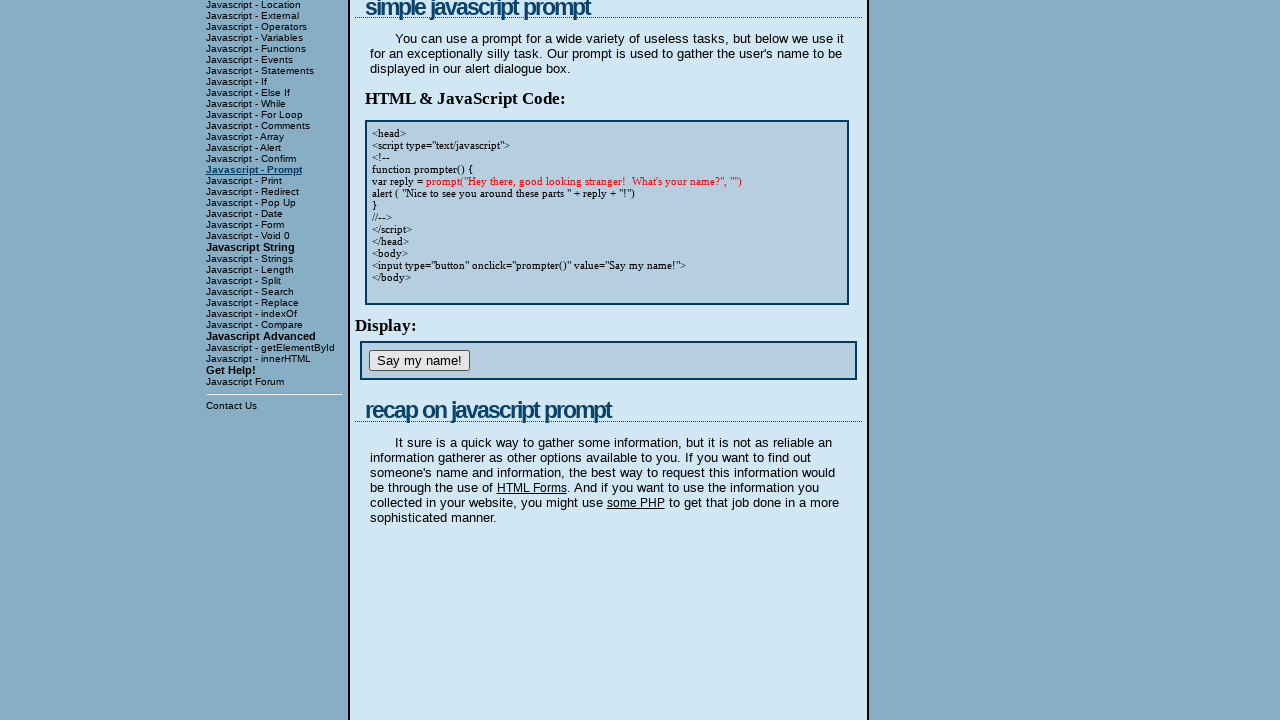

Waited for subsequent alerts to appear
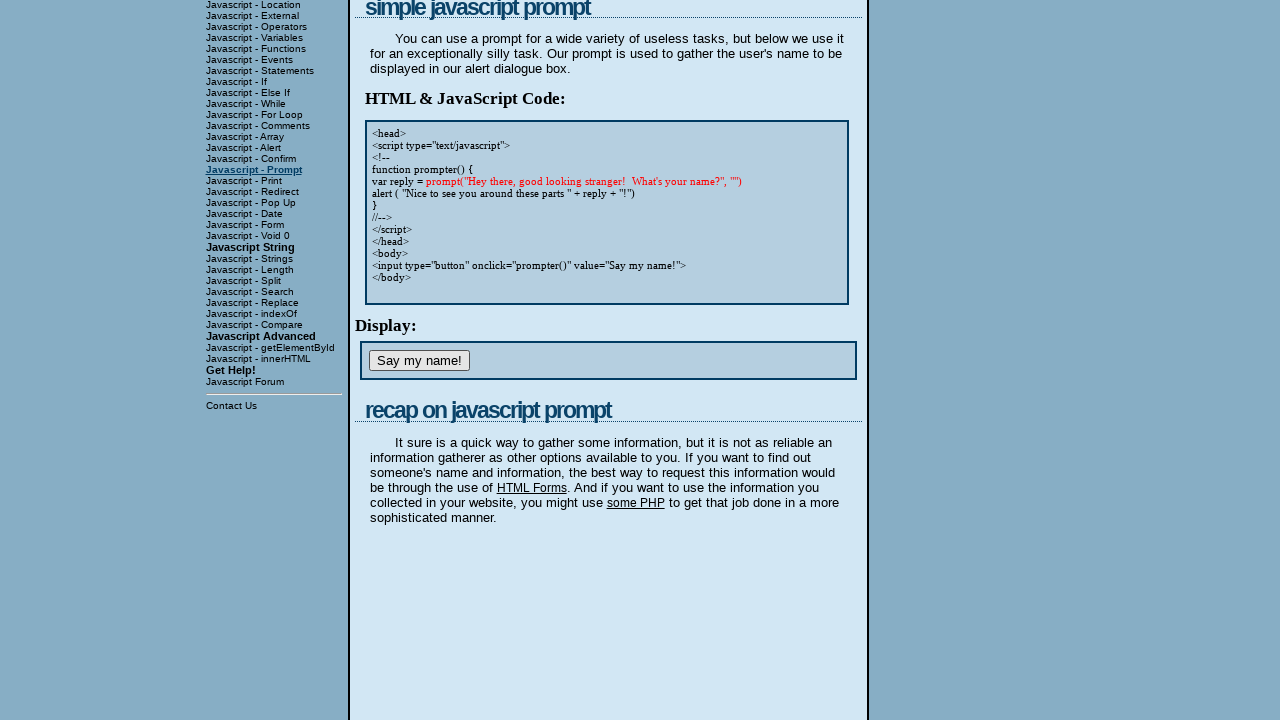

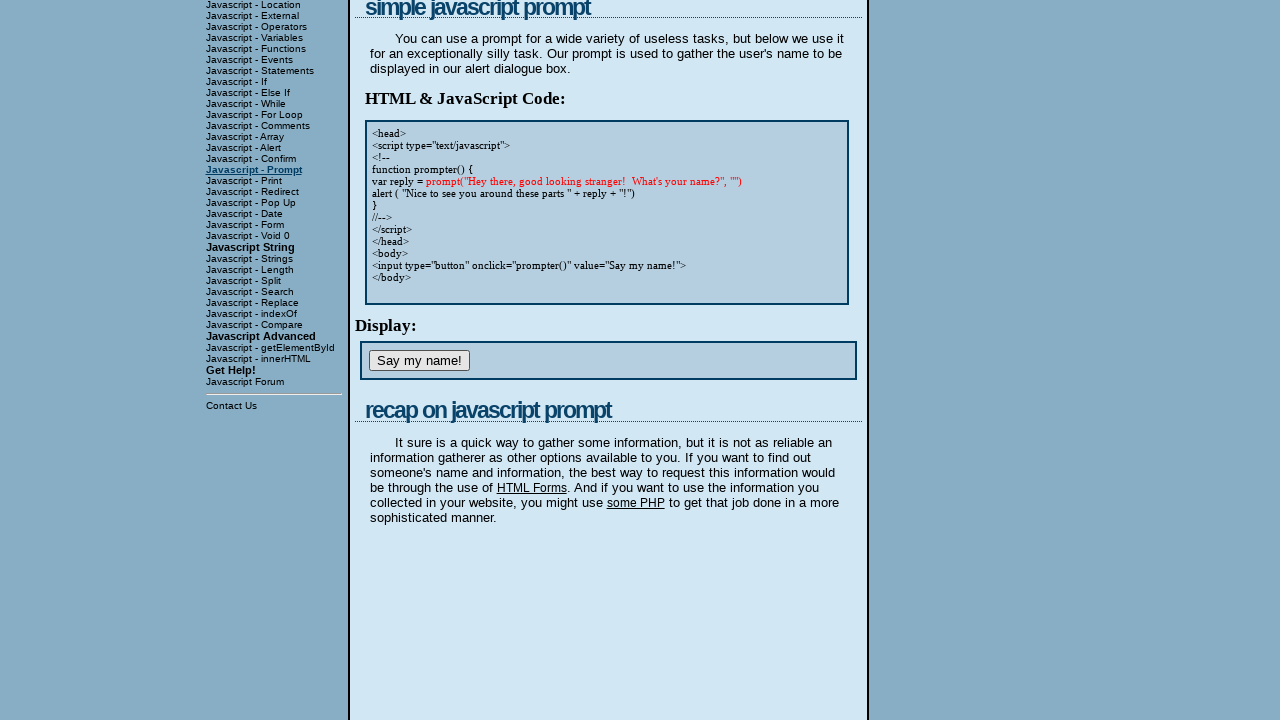